Tests alert confirmation dialog by entering a name and handling the confirm dialog based on whether the name appears in the alert text

Starting URL: https://rahulshettyacademy.com/AutomationPractice/

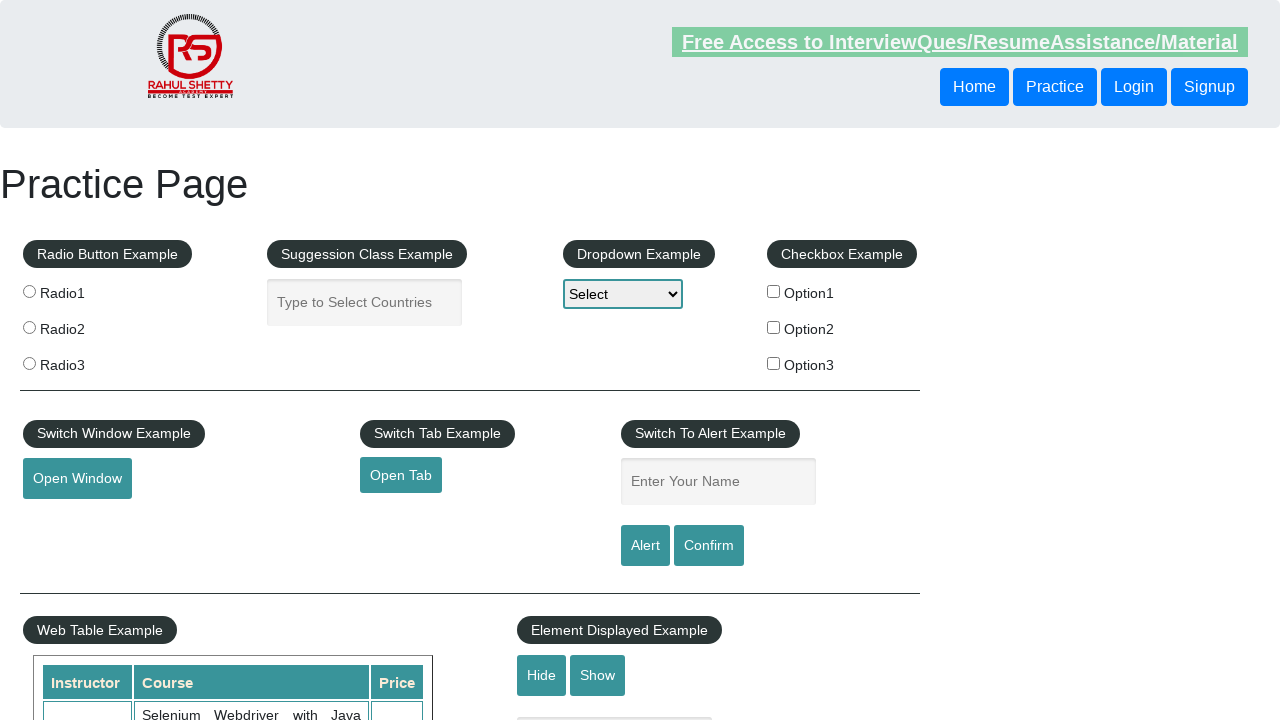

Entered 'Evgeni' in the name input field on #name
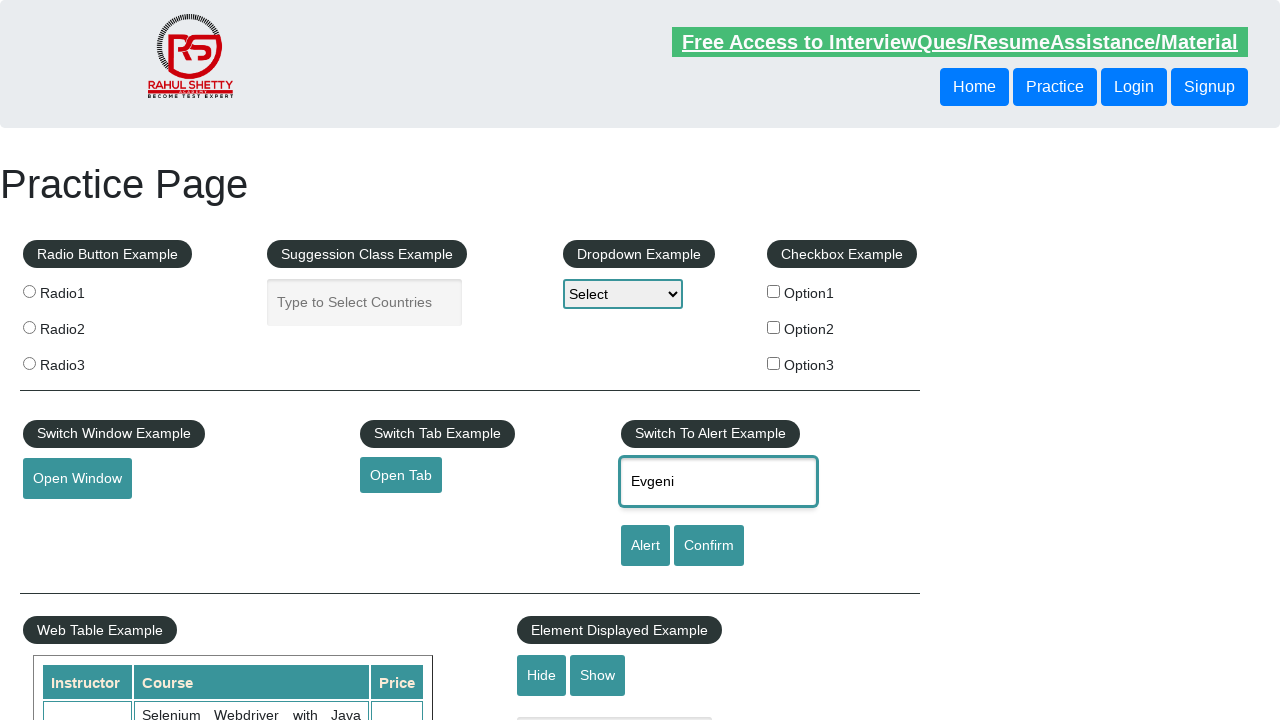

Clicked confirm button to trigger alert dialog at (709, 546) on #confirmbtn
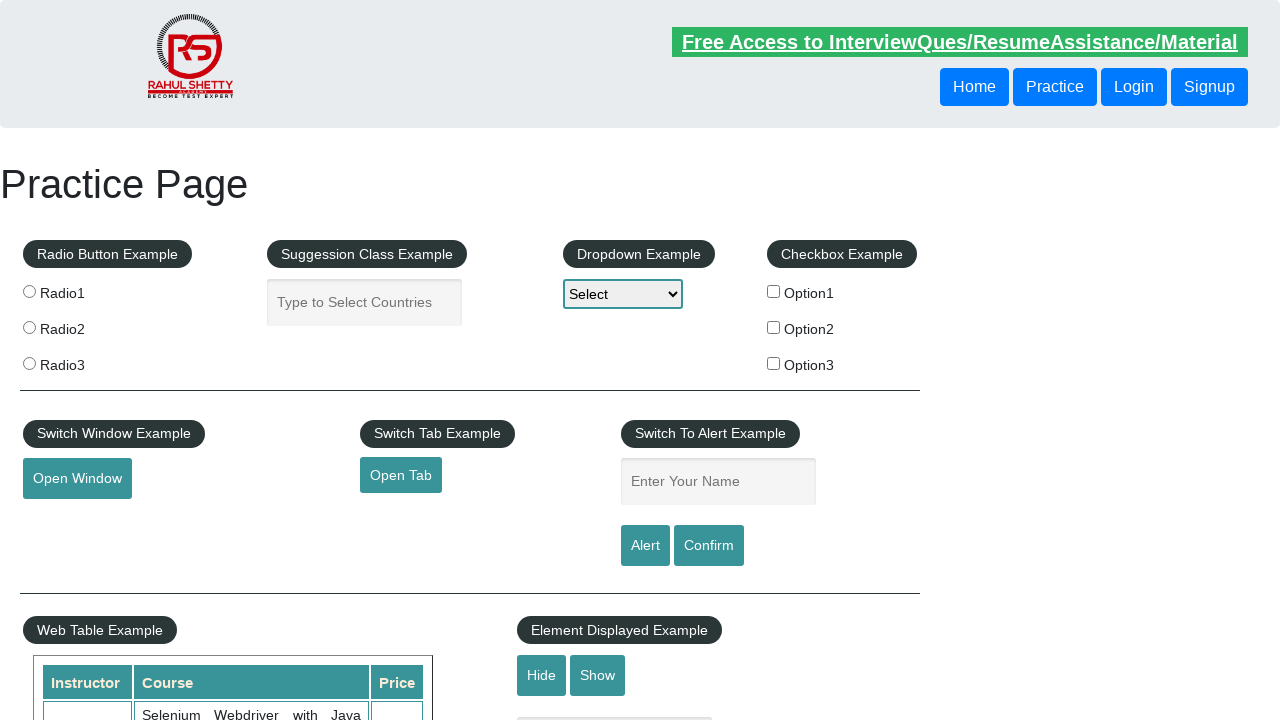

Set up dialog handler to accept if 'Evgeni' is in the alert message, otherwise dismiss
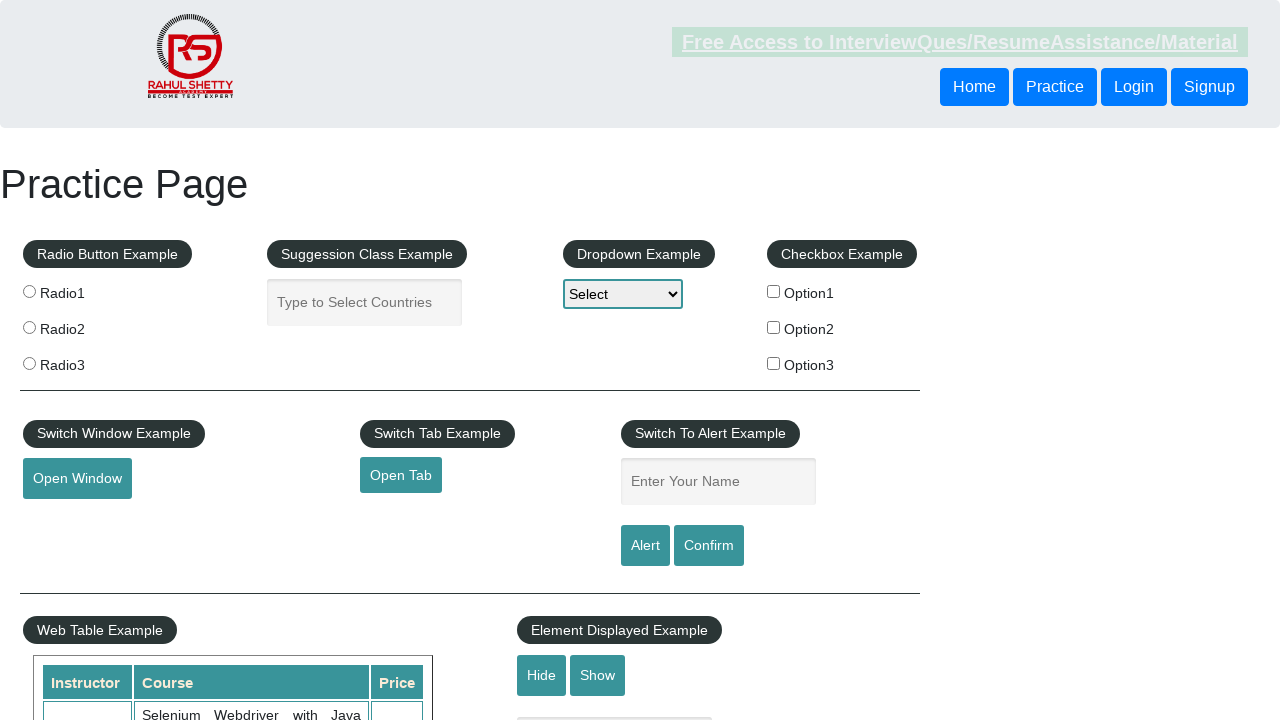

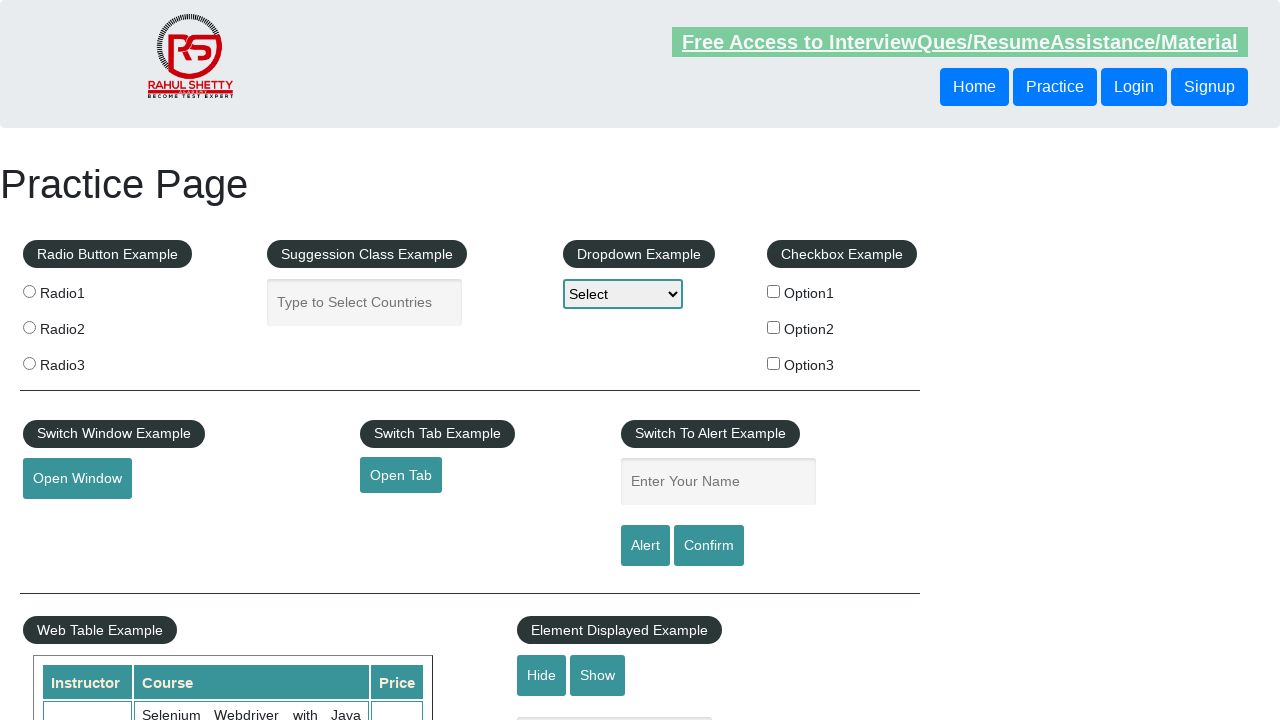